Tests page title retrieval by getting the document title and entering it into an input field on the page

Starting URL: https://softwaretestingpro.github.io/Automation/Beginner/B-1.11-PageTitle.html

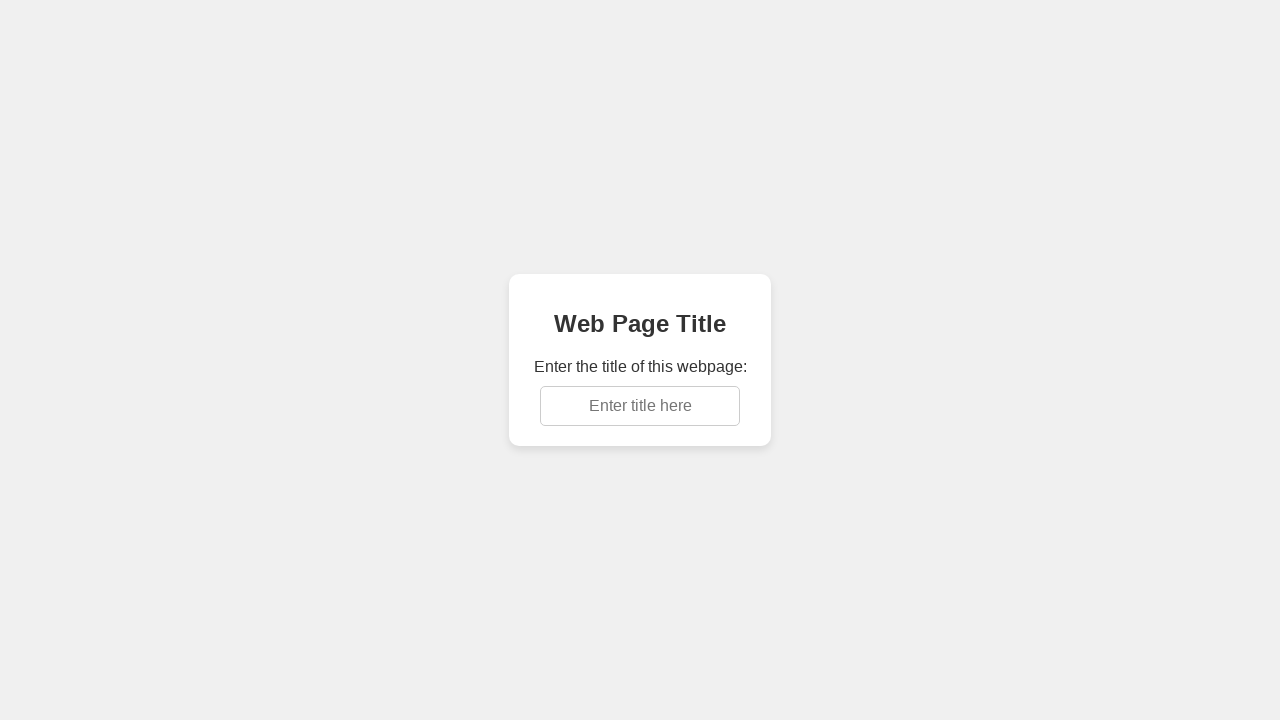

Navigated to page title test page
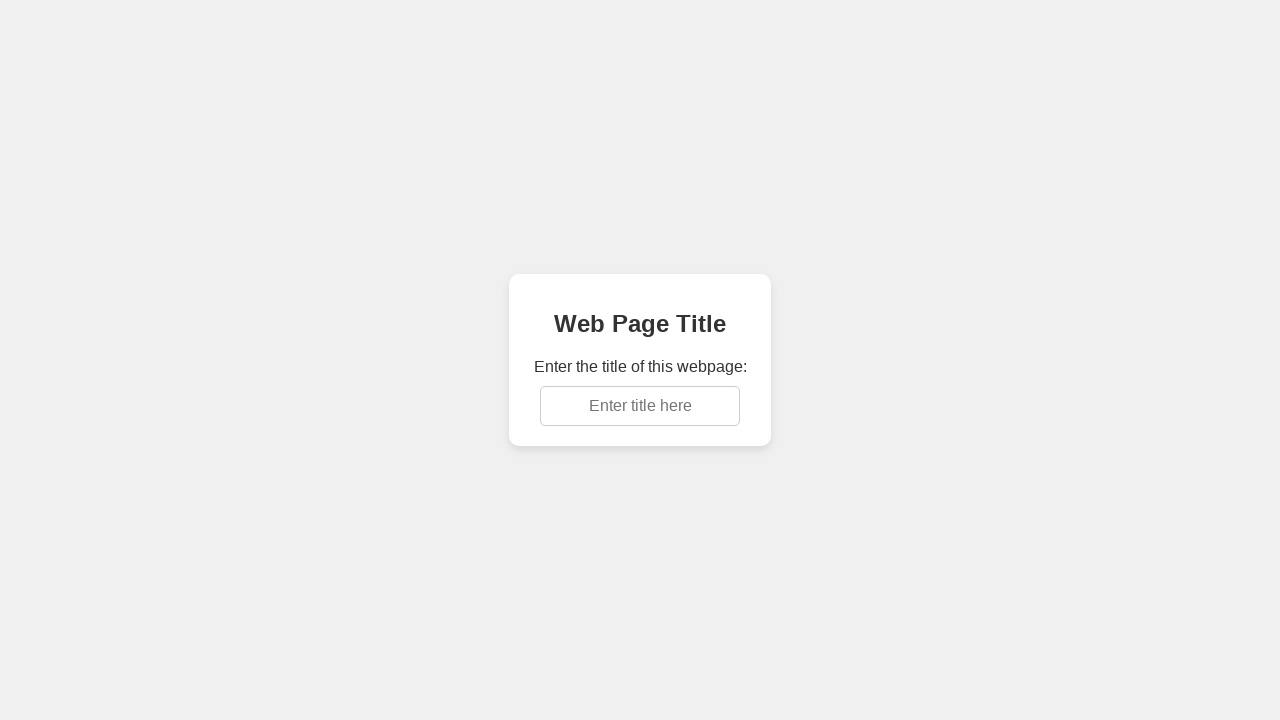

Retrieved page title: 'Match Title'
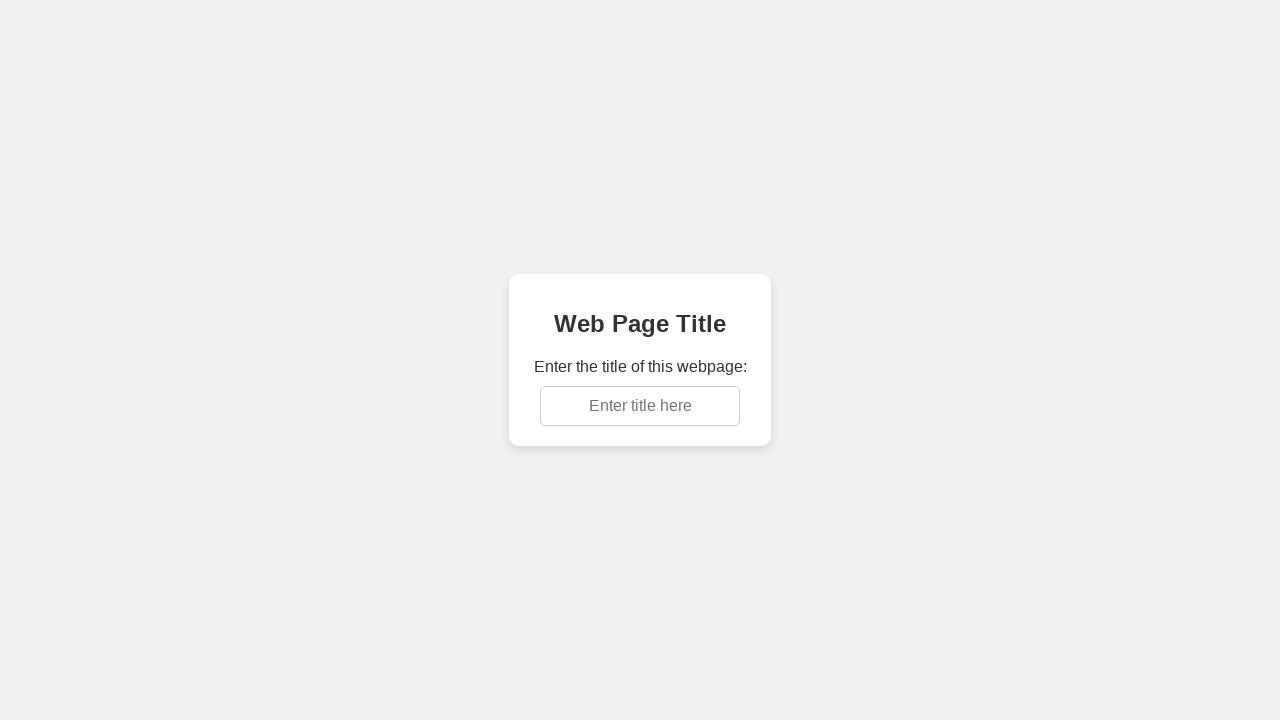

Entered page title 'Match Title' into title input field on #titleInput
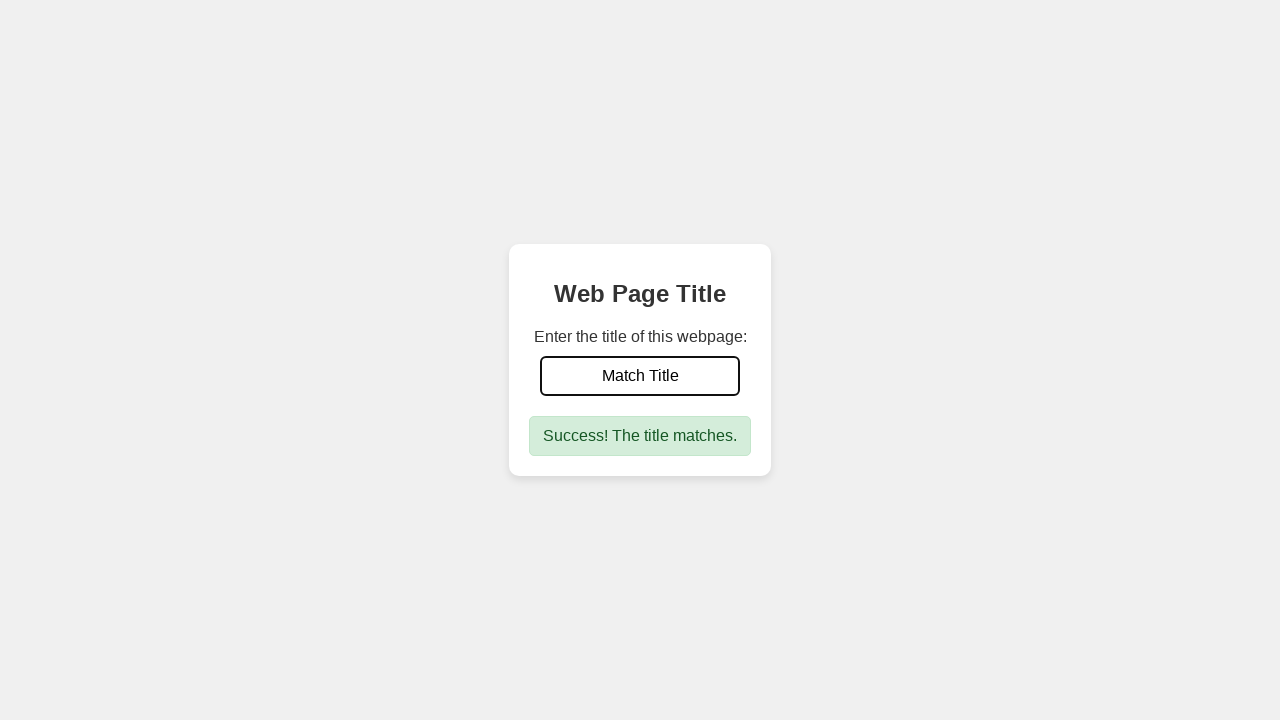

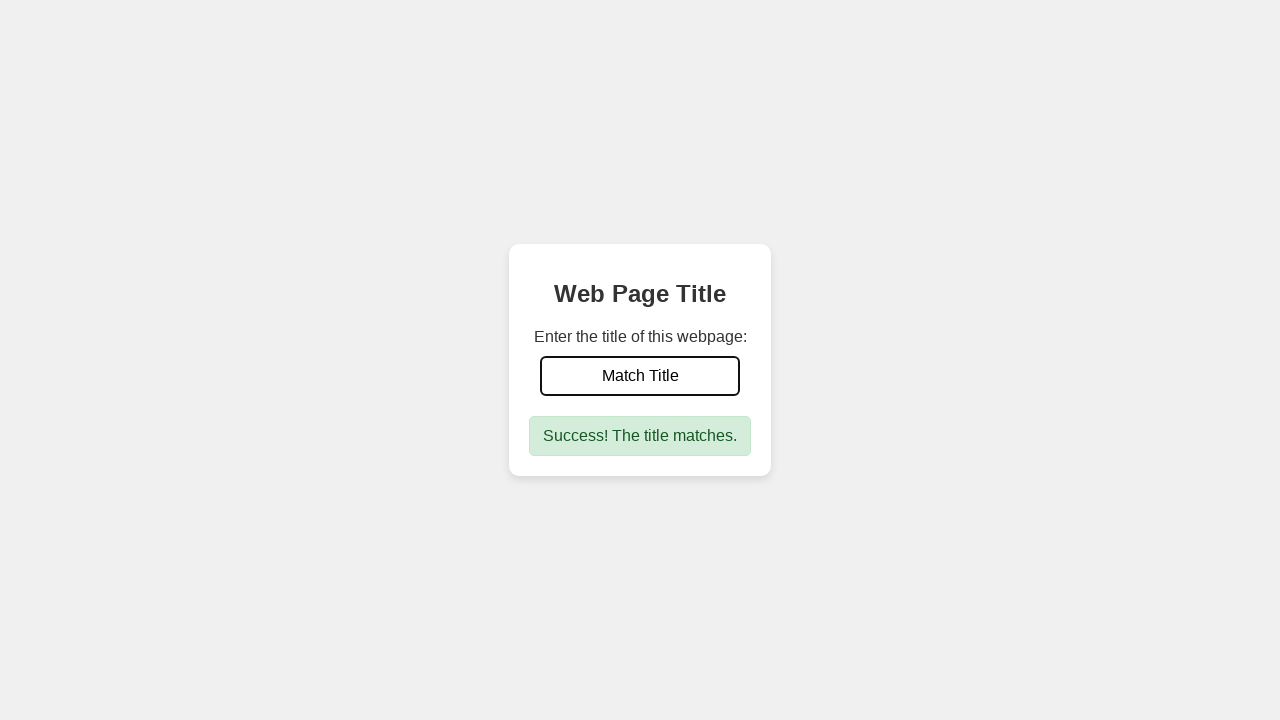